Tests a text box form by filling in user name, email, current address, and permanent address fields, then submitting the form

Starting URL: https://demoqa.com/text-box

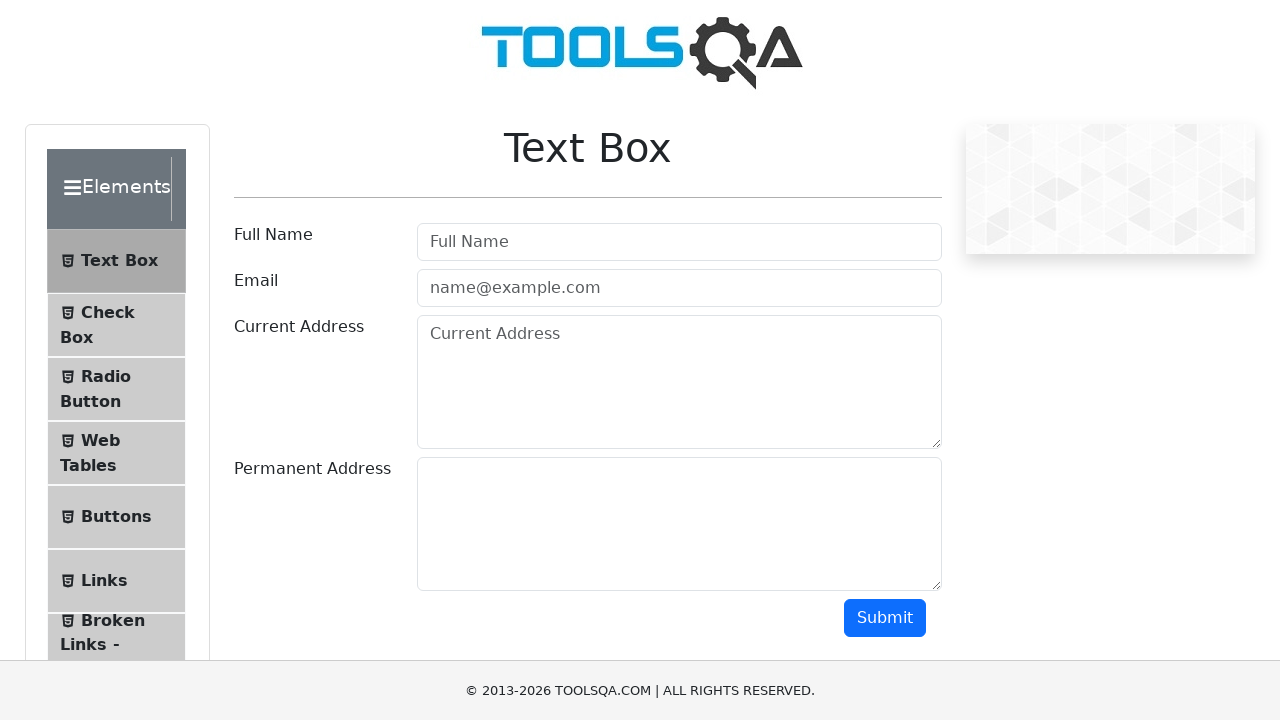

Filled user name field with 'Marcus Wheeler' on input#userName
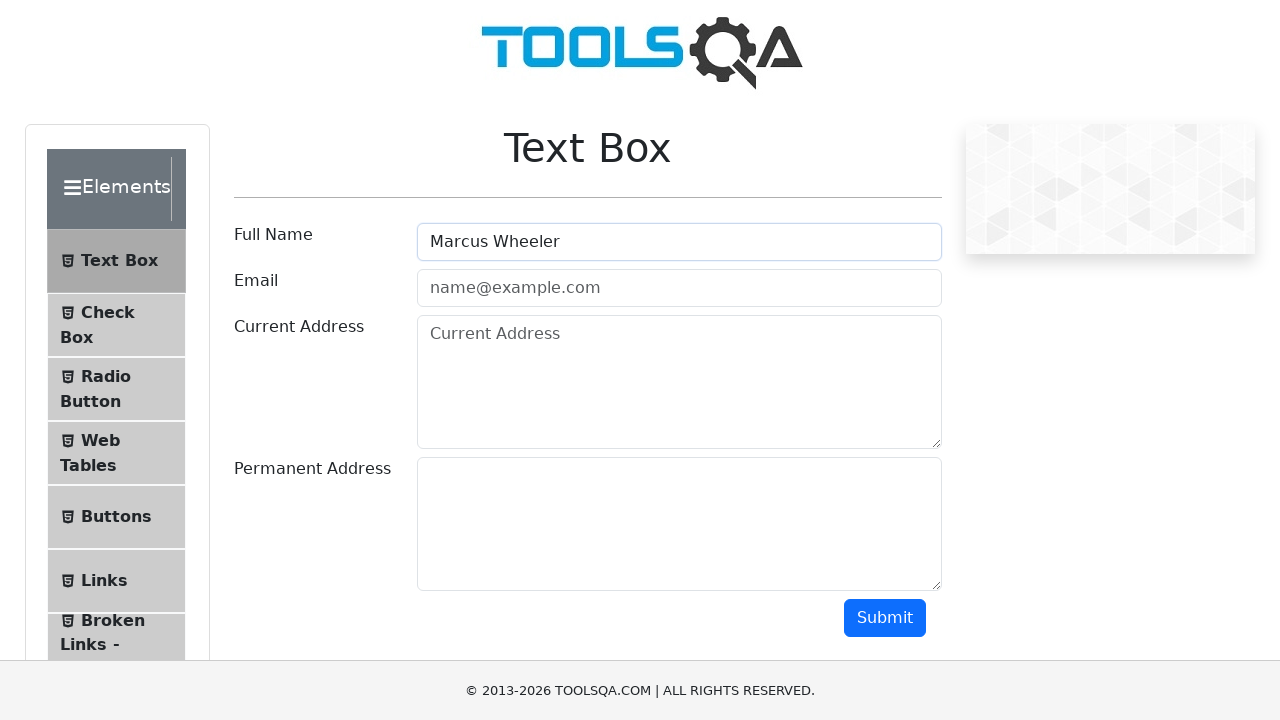

Filled email field with 'marcus.wheeler@example.com' on input[type='email']
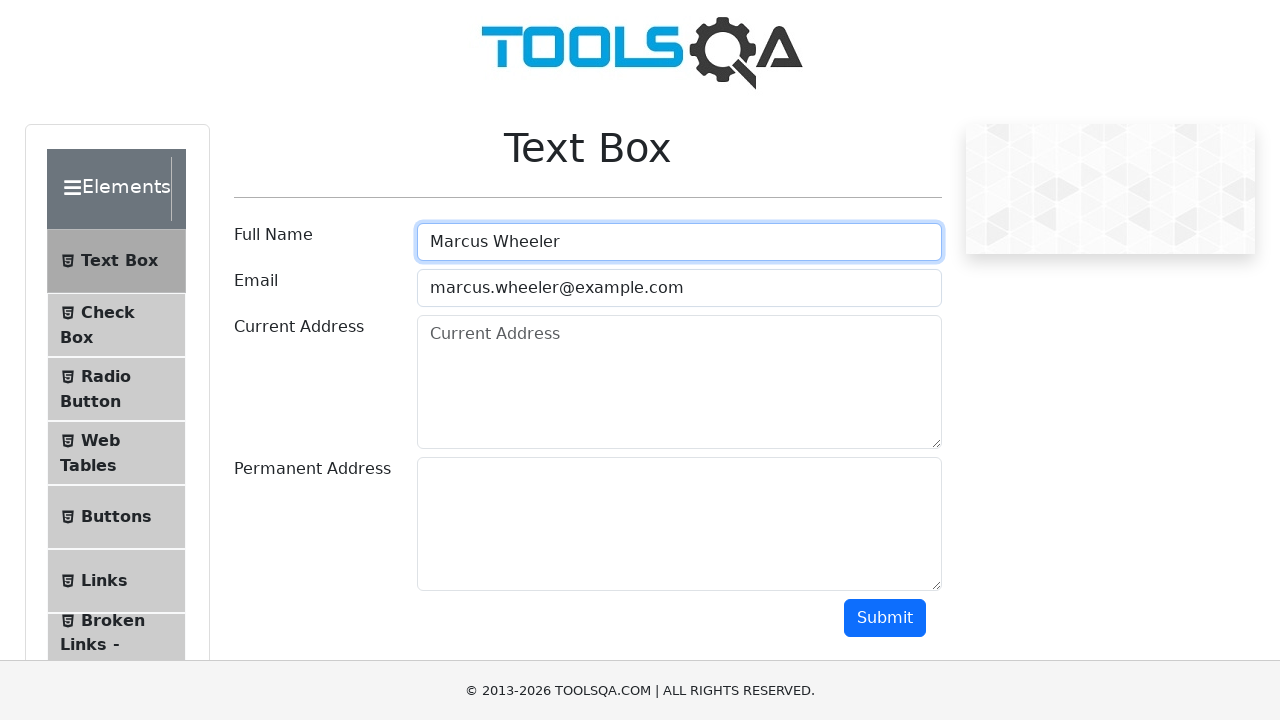

Filled current address field with '789 Oak Boulevard' on .form-control[id='currentAddress']
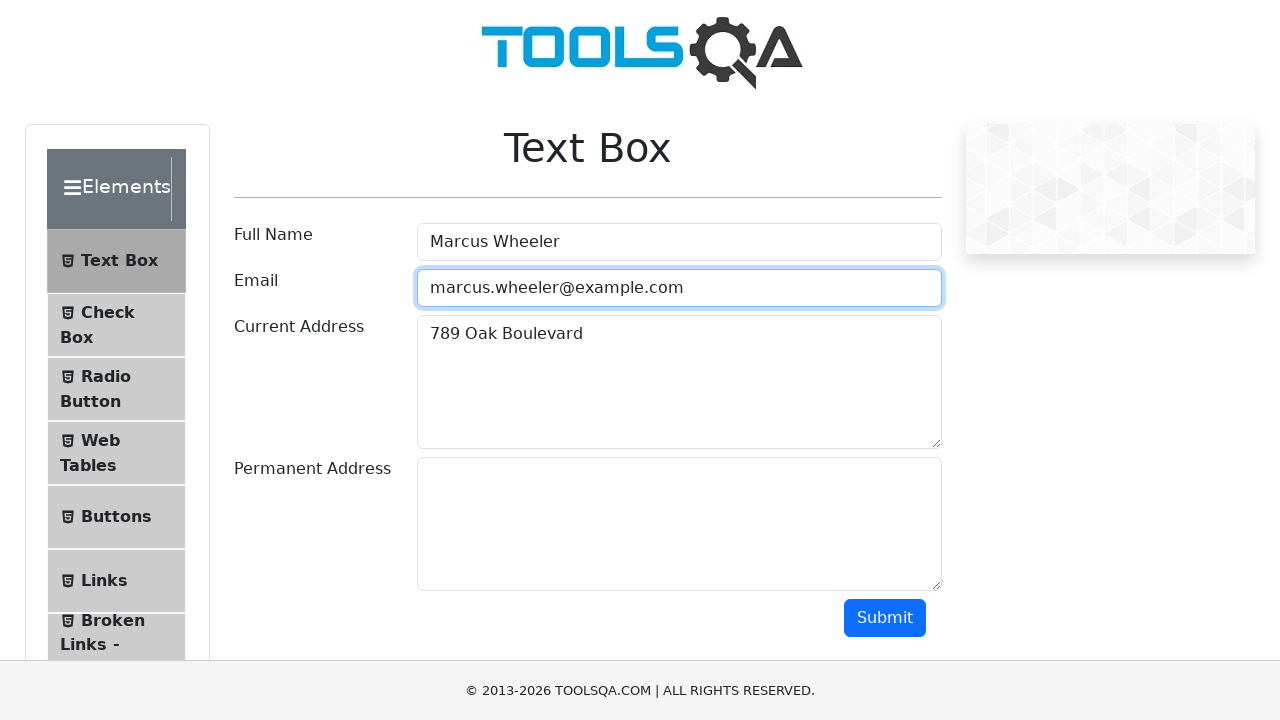

Filled permanent address field with 'Springfield Heights' on .form-control[id='permanentAddress']
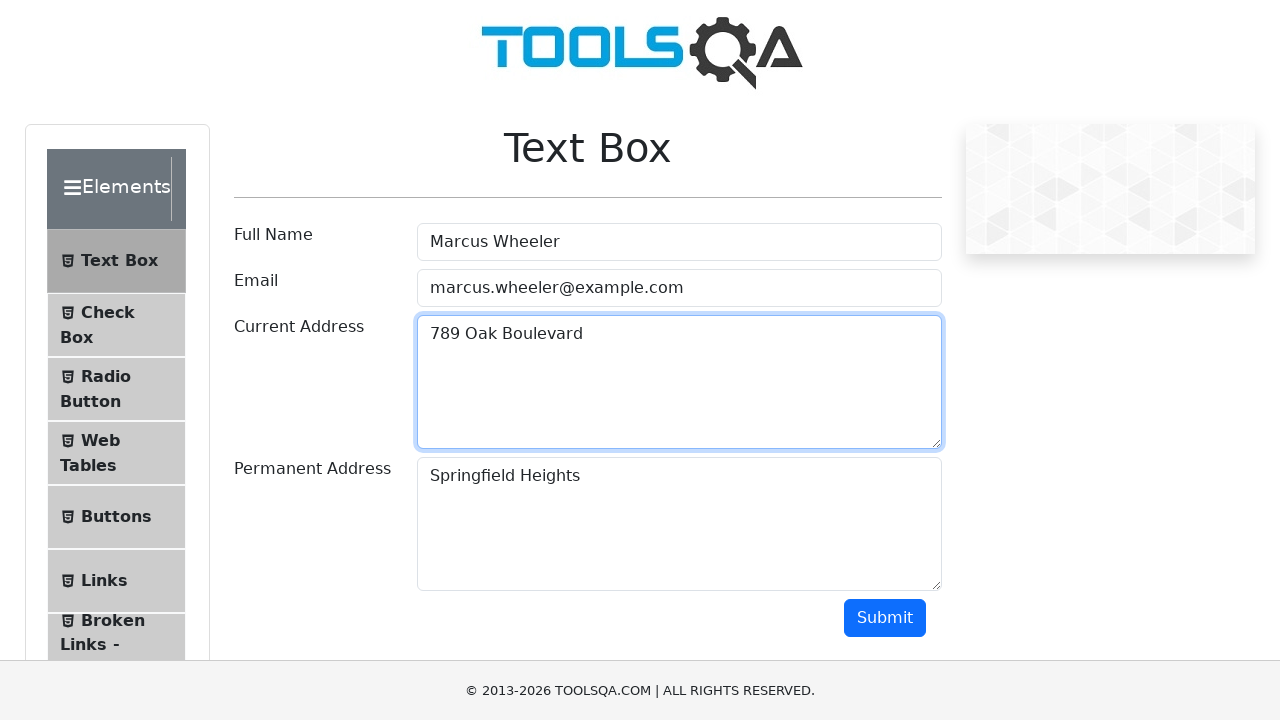

Clicked submit button to submit the form at (885, 618) on #submit
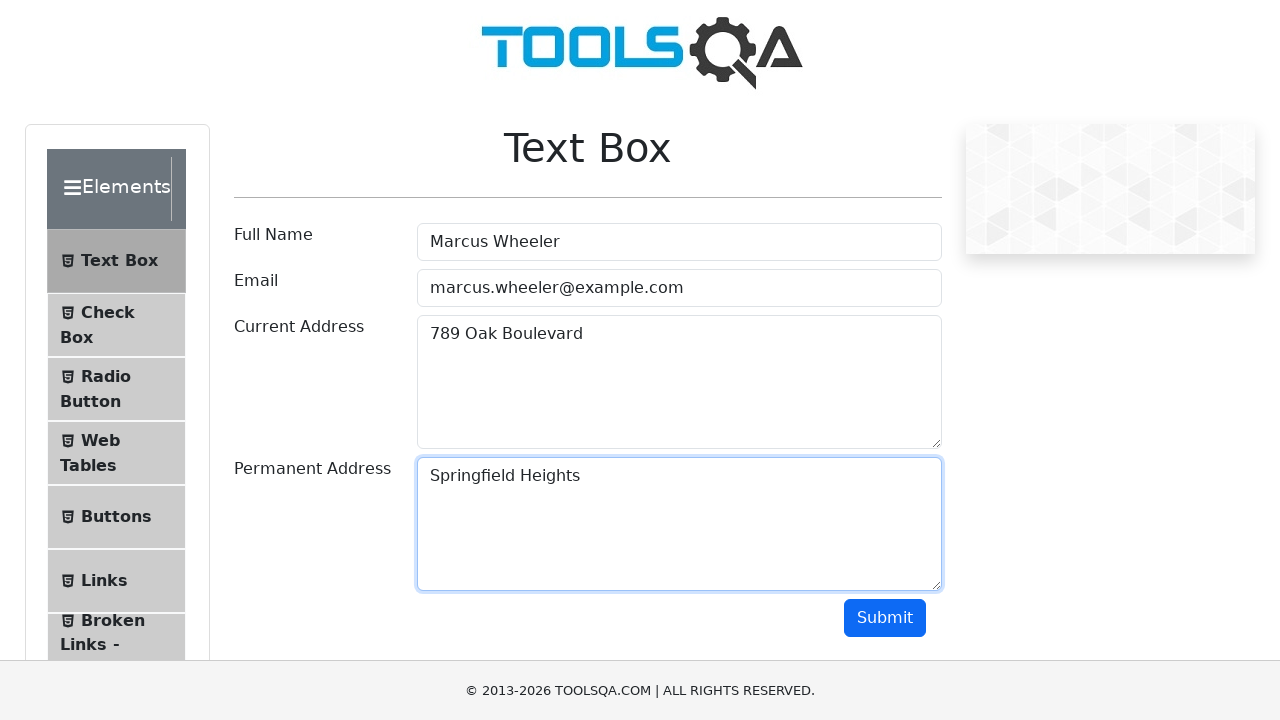

Form submission completed and output section appeared
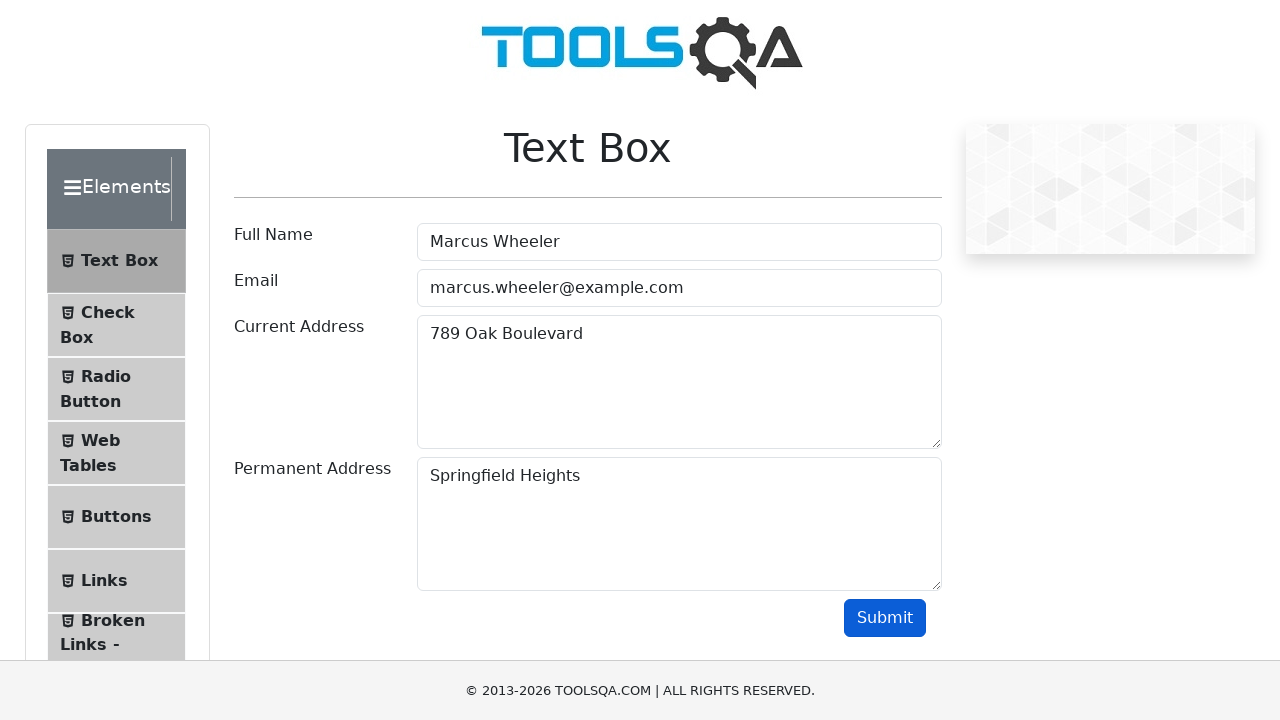

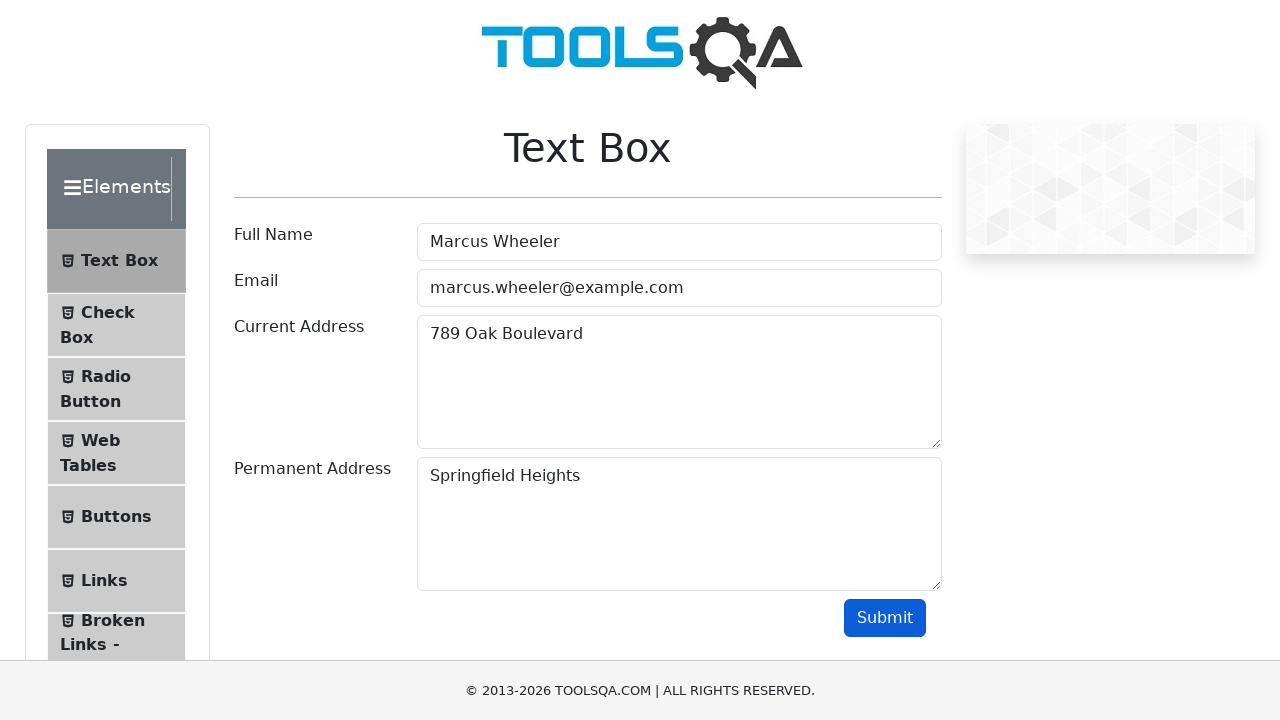